Tests multi-window handling by clicking a link that opens a new window, then closing the child window while keeping the parent window open.

Starting URL: http://omayo.blogspot.com/

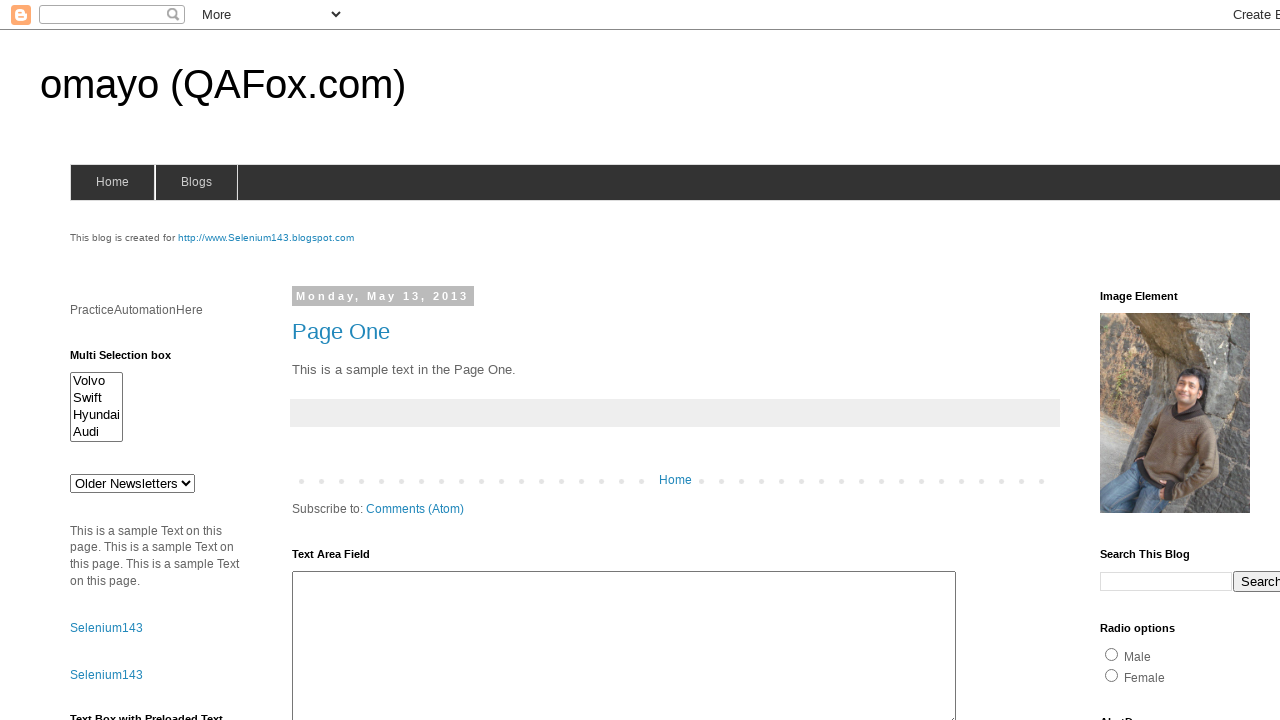

Clicked 'Open' link to trigger new window at (132, 360) on xpath=//a[contains(text(),'Open')]
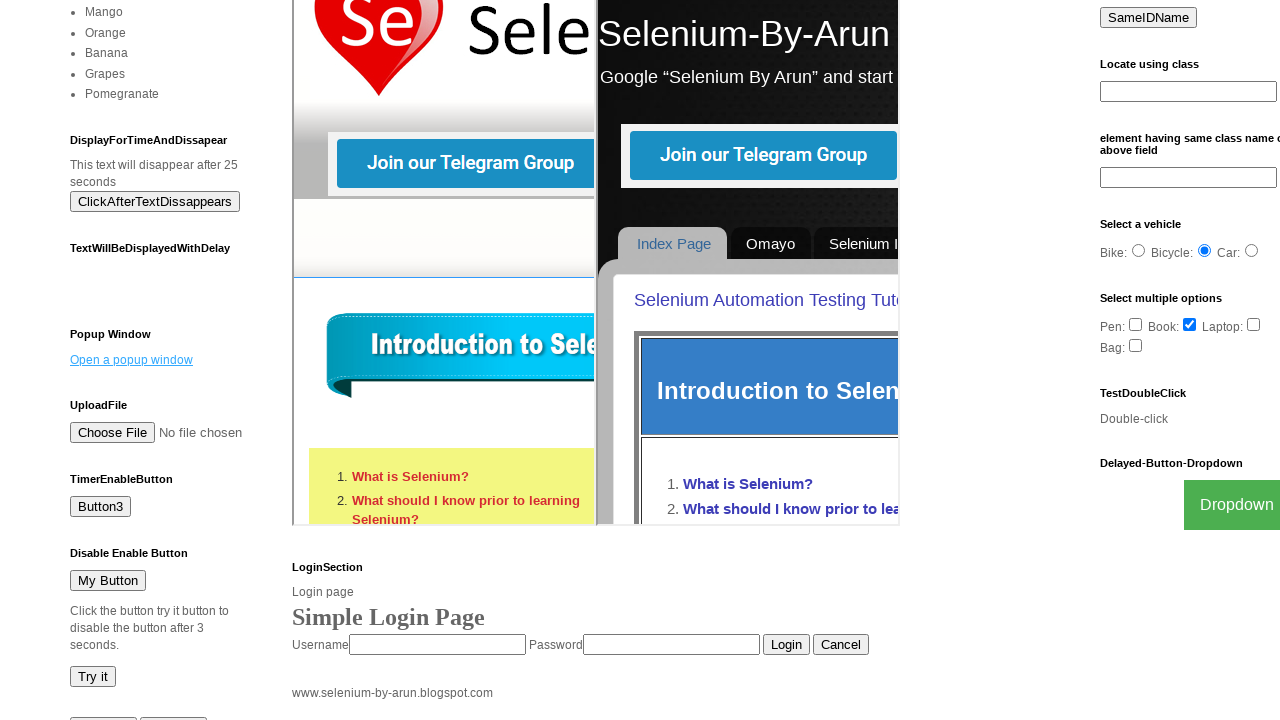

Captured new child window page object
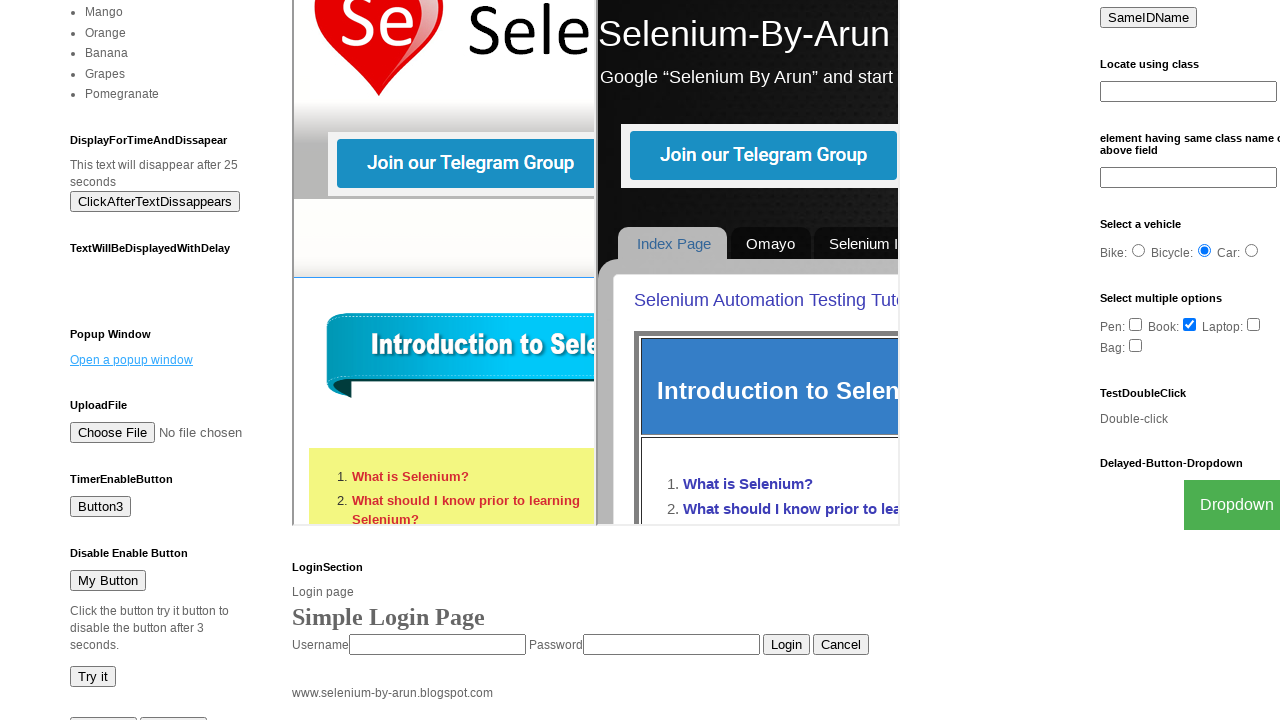

Child window finished loading
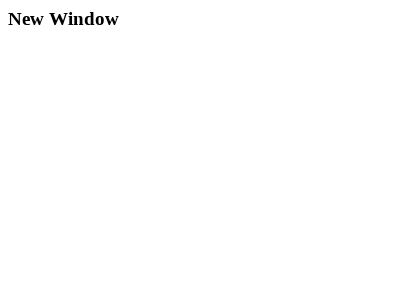

Closed child window
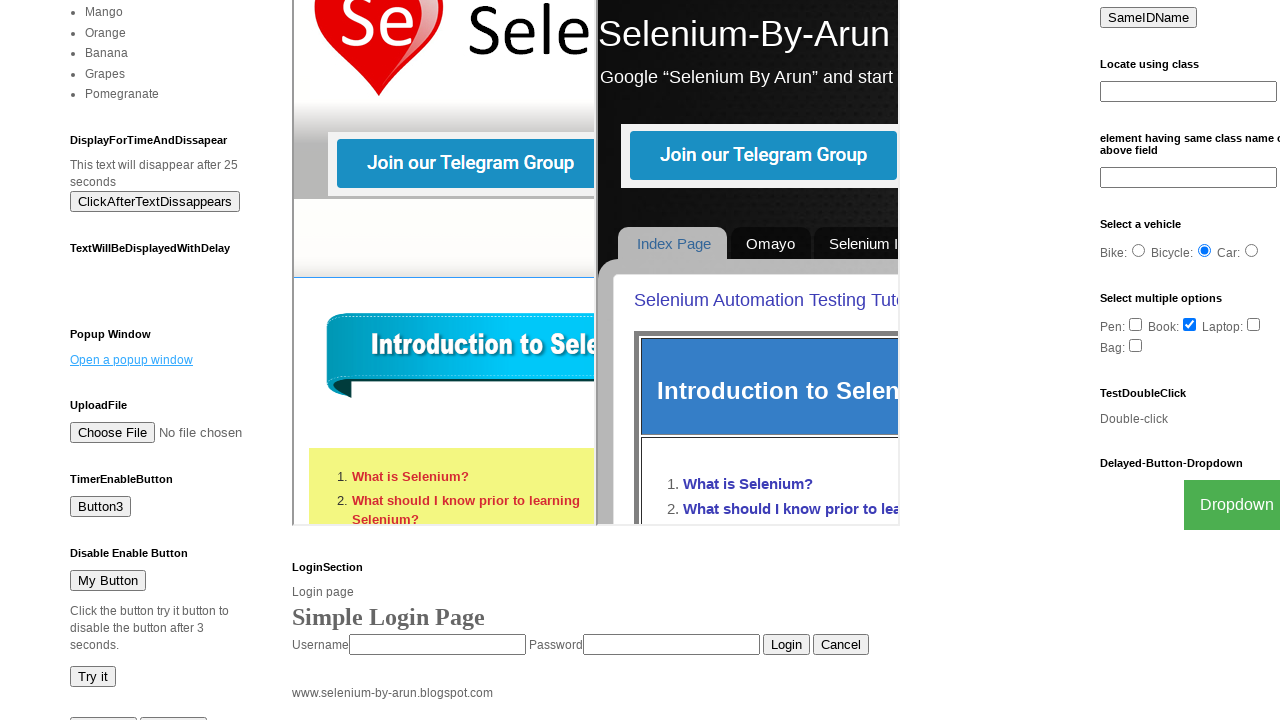

Parent window remains active after child window closed
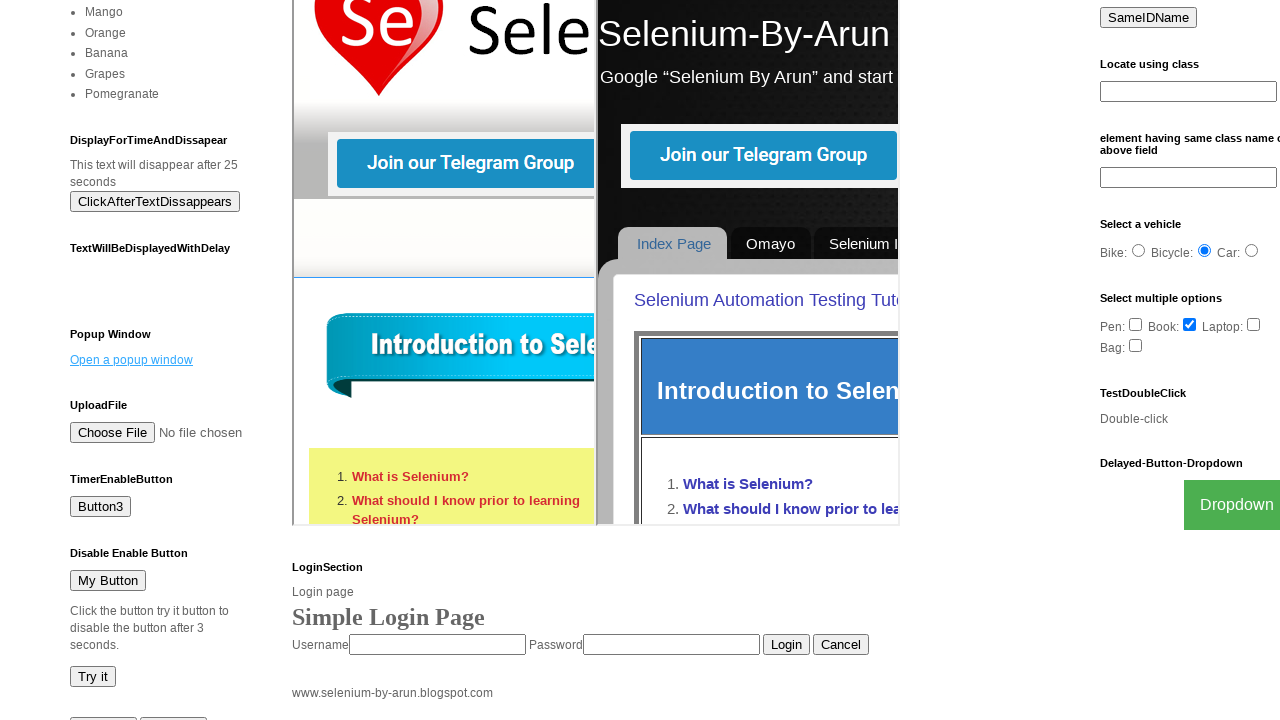

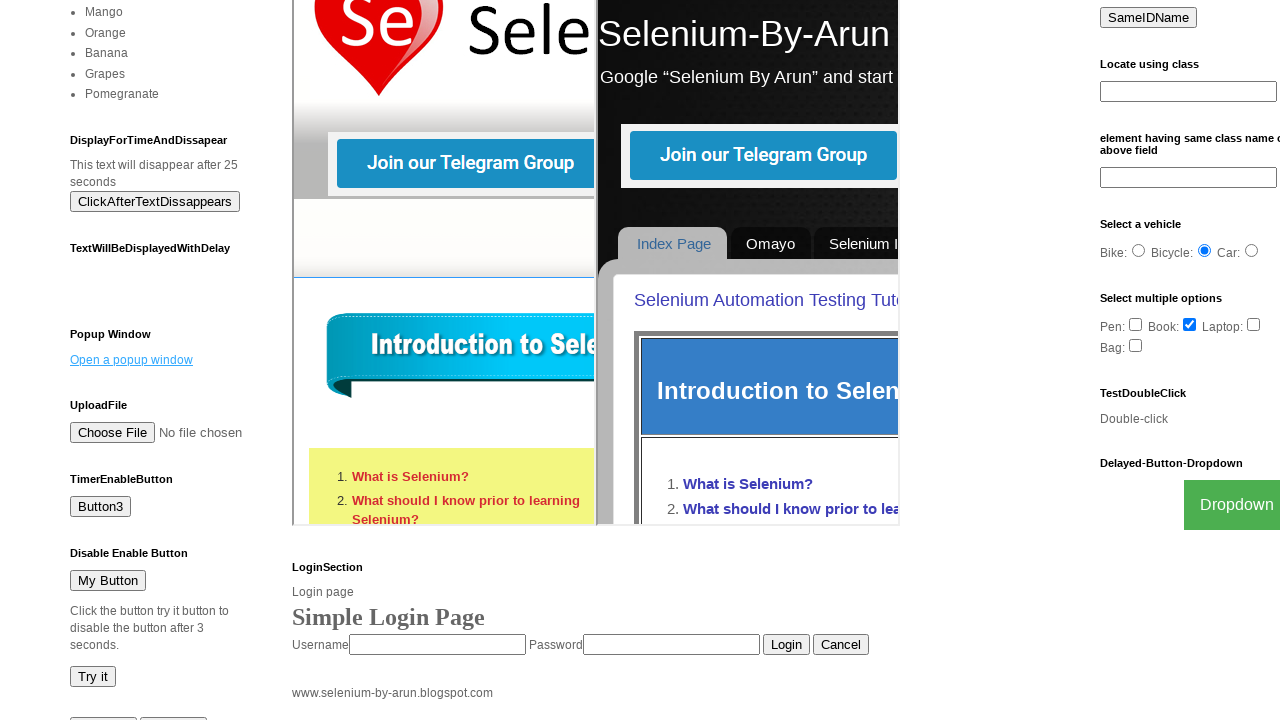